Tests JQuery UI Menus by navigating through nested menu items to download PDF

Starting URL: https://the-internet.herokuapp.com/

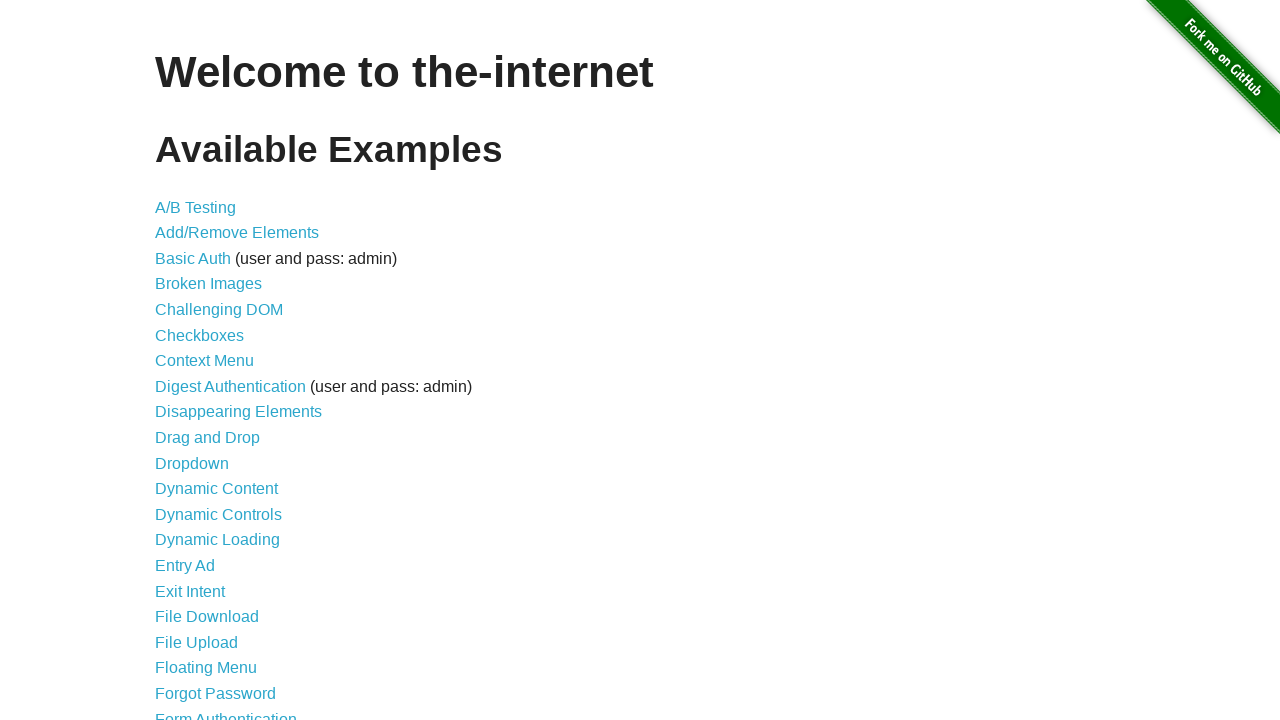

Clicked on JQuery UI Menus link at (216, 360) on xpath=//*[@id="content"]/ul/li[28]/a
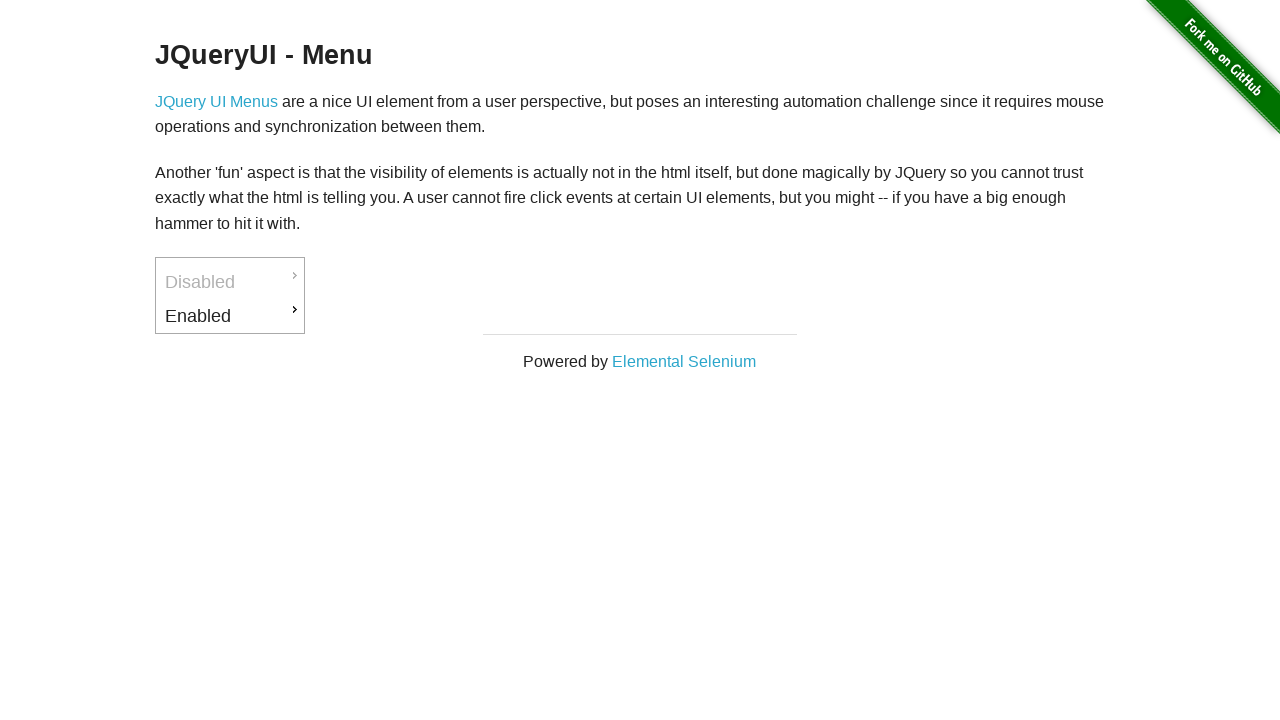

Clicked on Enabled menu item at (230, 316) on xpath=//*[@id="ui-id-3"]/a
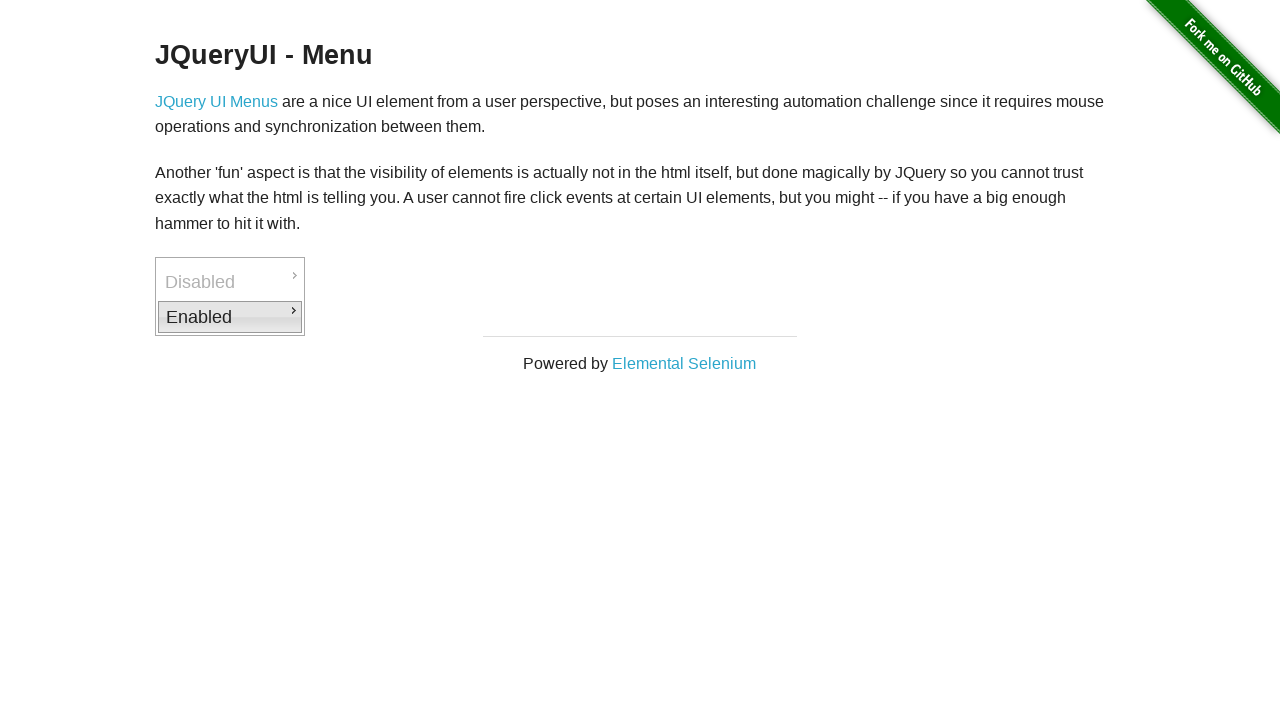

Clicked on Downloads submenu at (376, 319) on xpath=//*[@id="ui-id-4"]/a
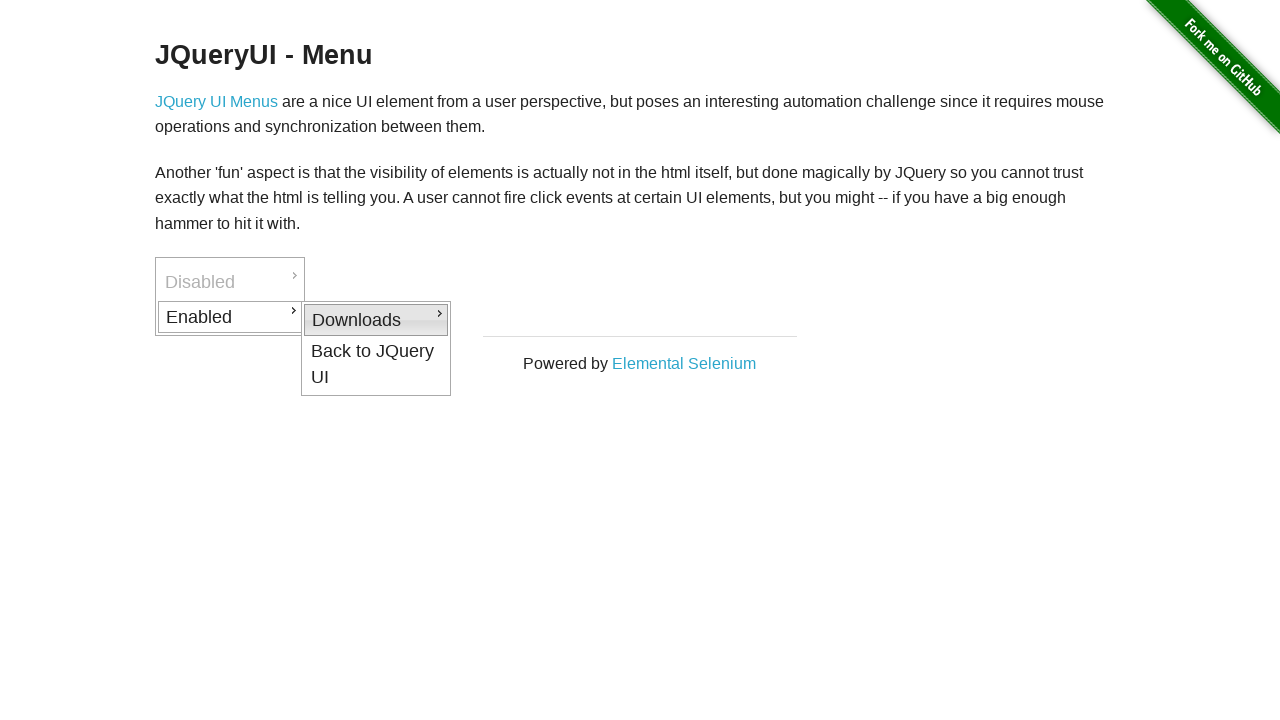

Clicked on PDF option to download PDF at (522, 322) on xpath=//*[@id="ui-id-5"]/a
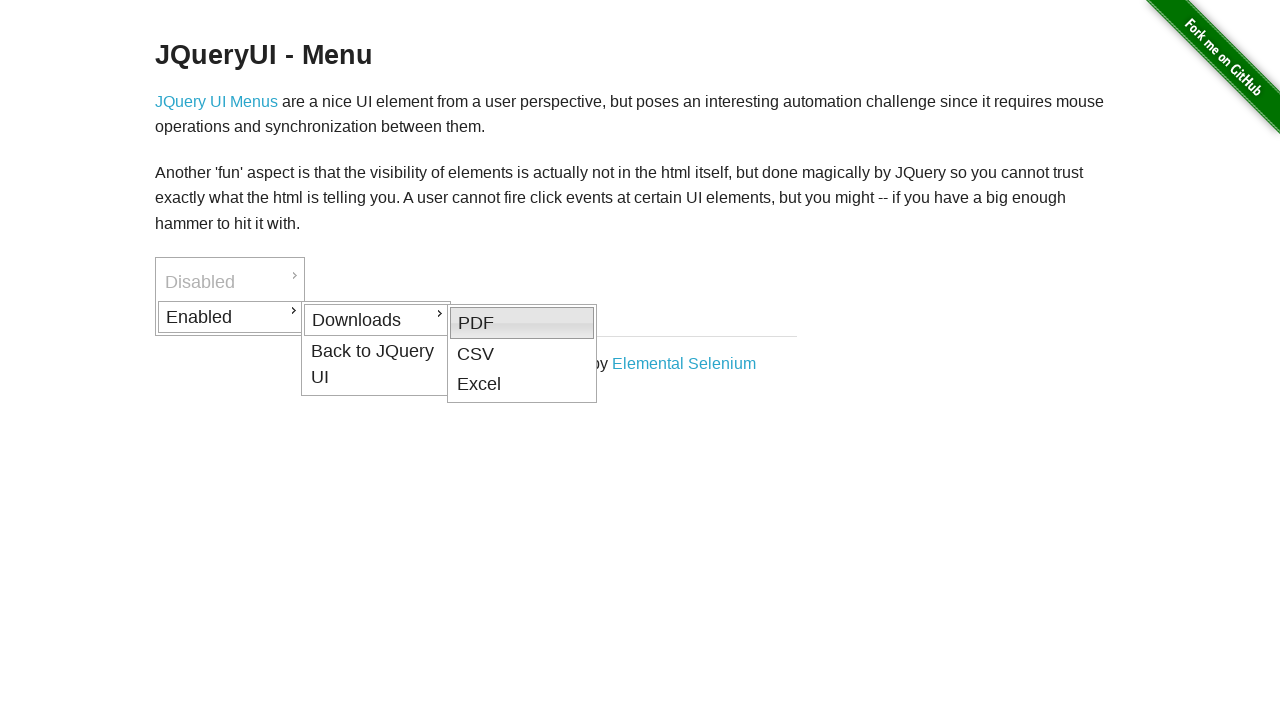

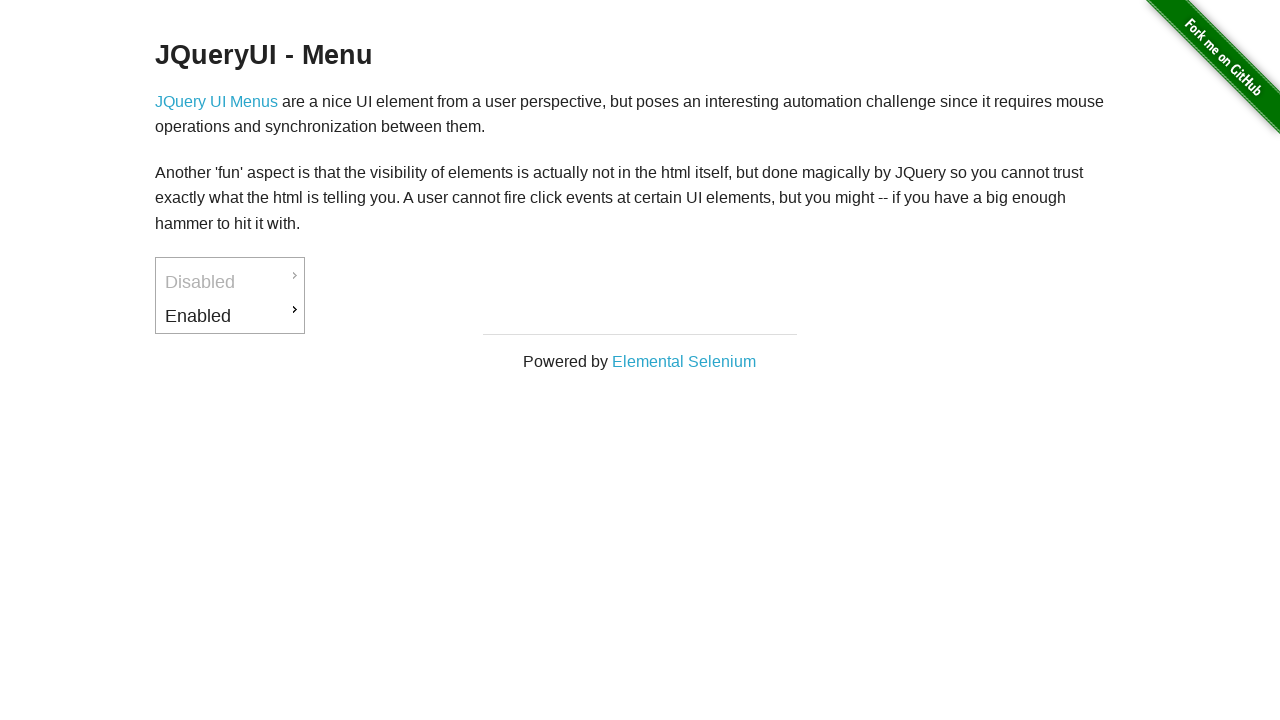